Tests the search functionality using XPath selectors by clicking search, entering a query, and verifying results

Starting URL: https://practice-react.sdetunicorns.com/

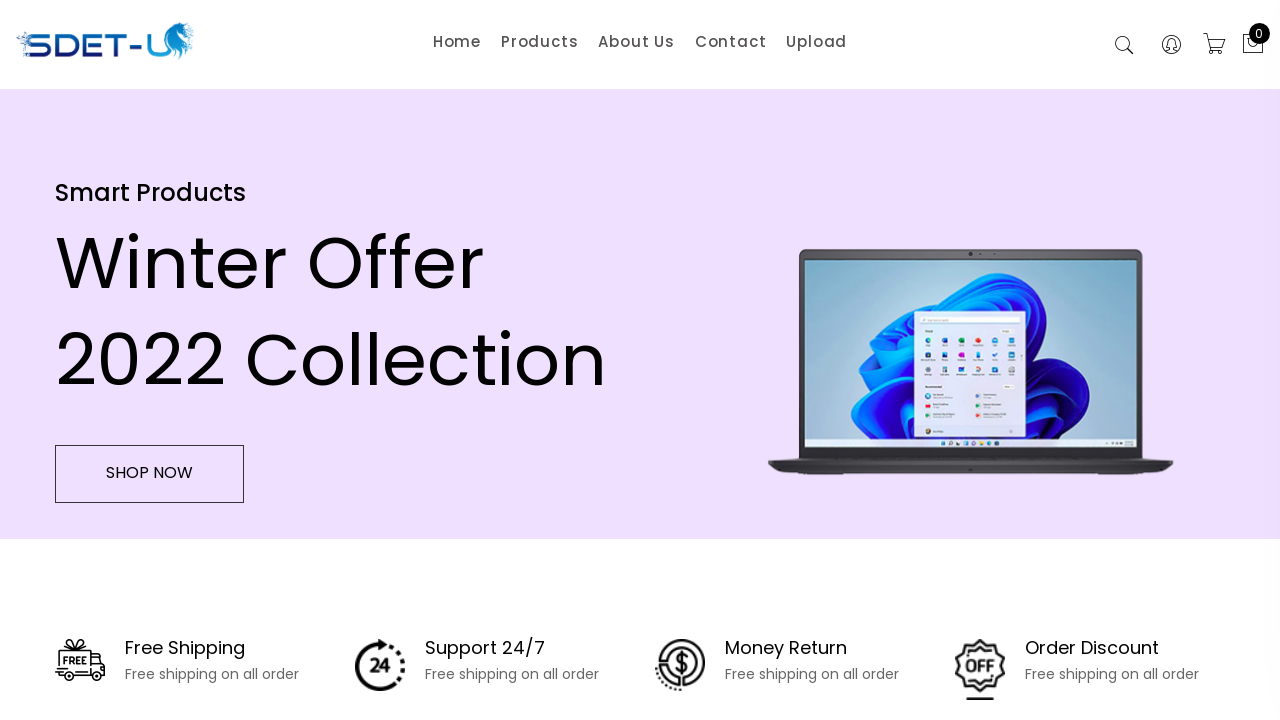

Clicked search button to activate search field at (1124, 46) on xpath=//button[@class='search-active']
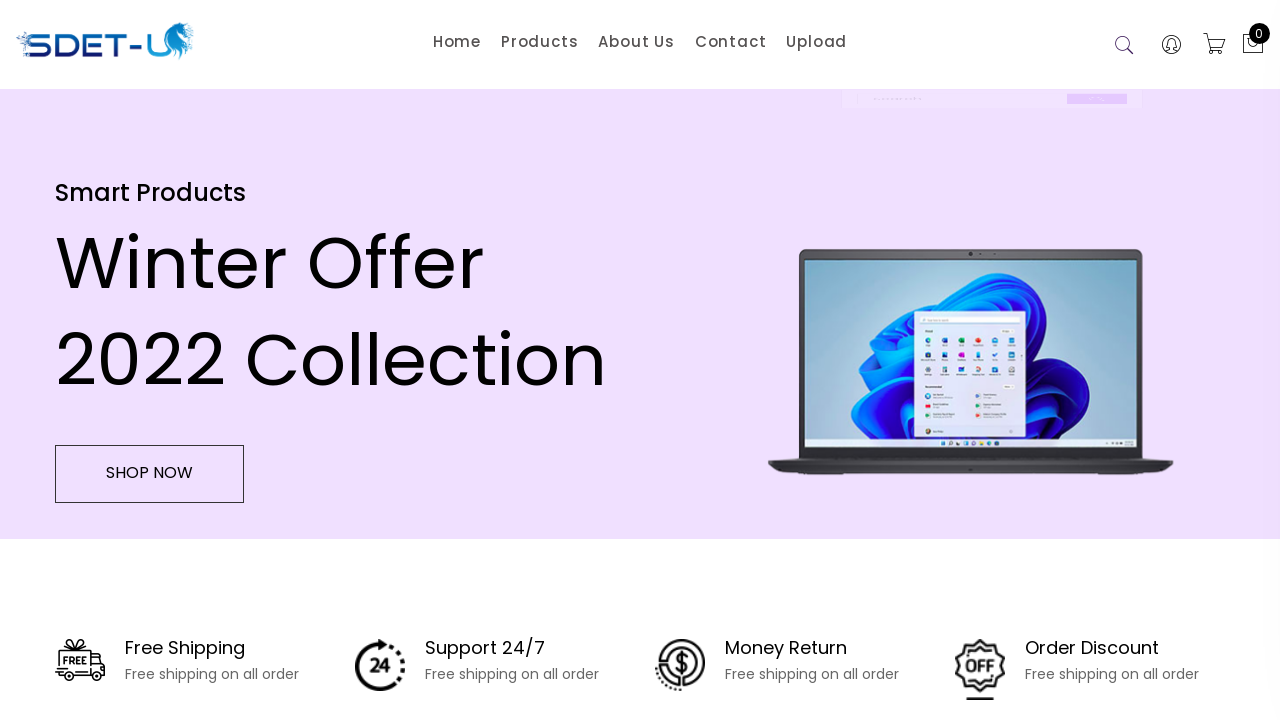

Filled search field with 'Lenovo' on //input[@placeholder='Search']
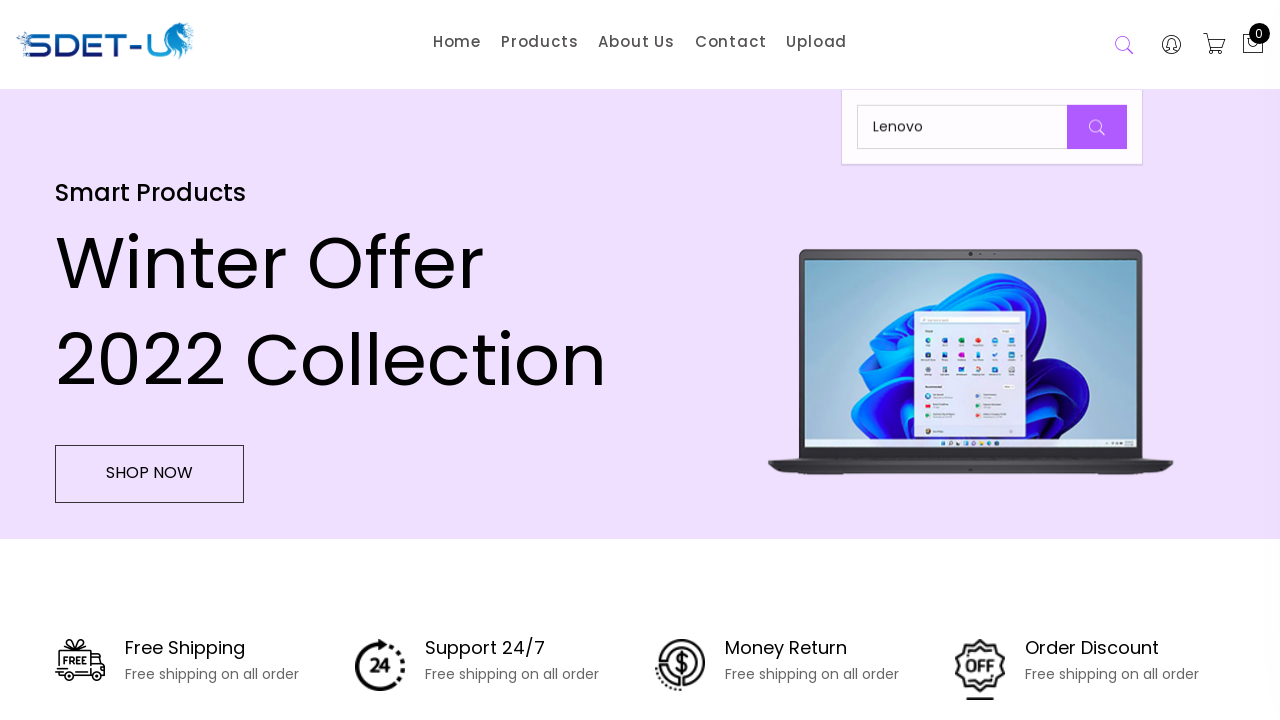

Clicked search button to submit query at (1097, 127) on xpath=//button[@class='button-search']
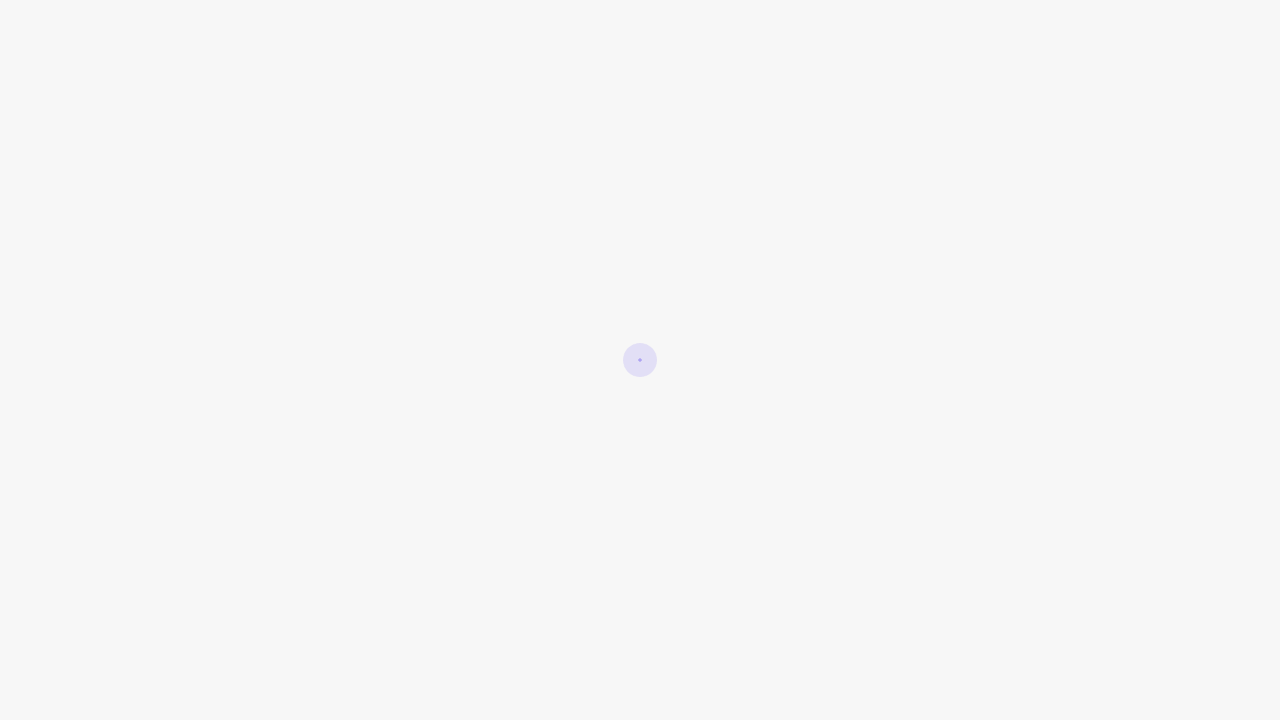

Search results loaded and verified 'Showing Results for Lenovo' text
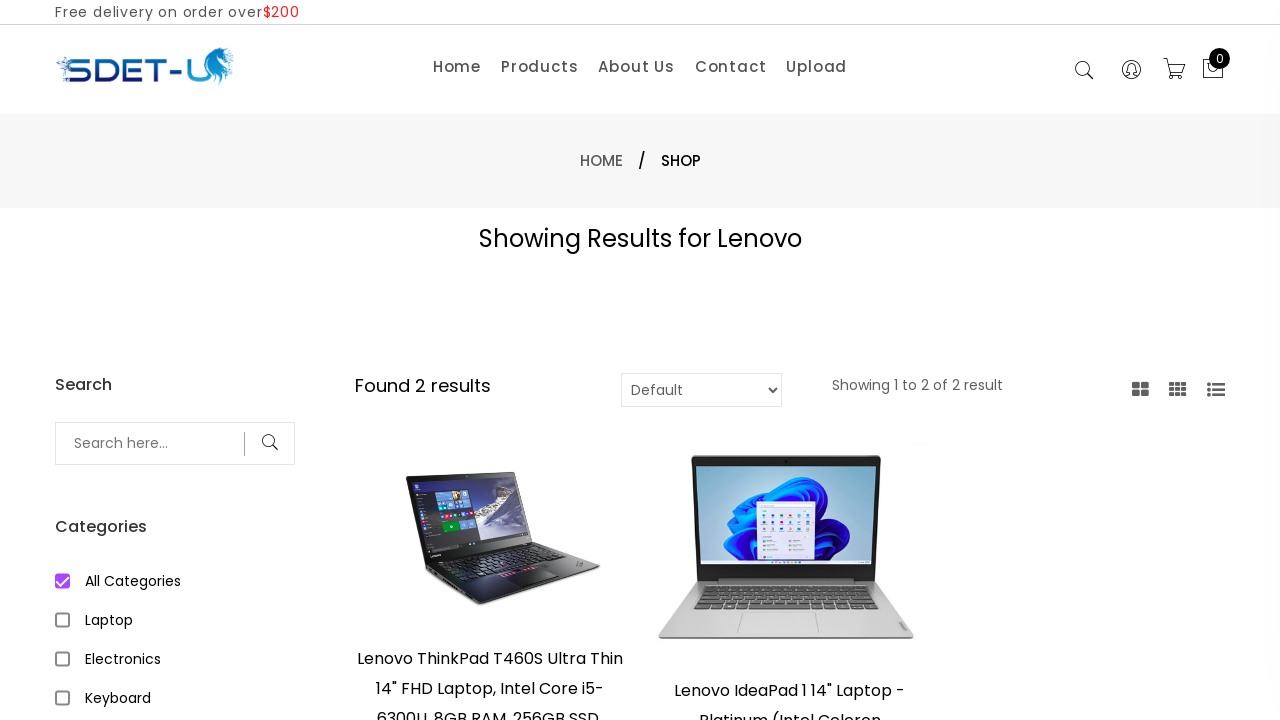

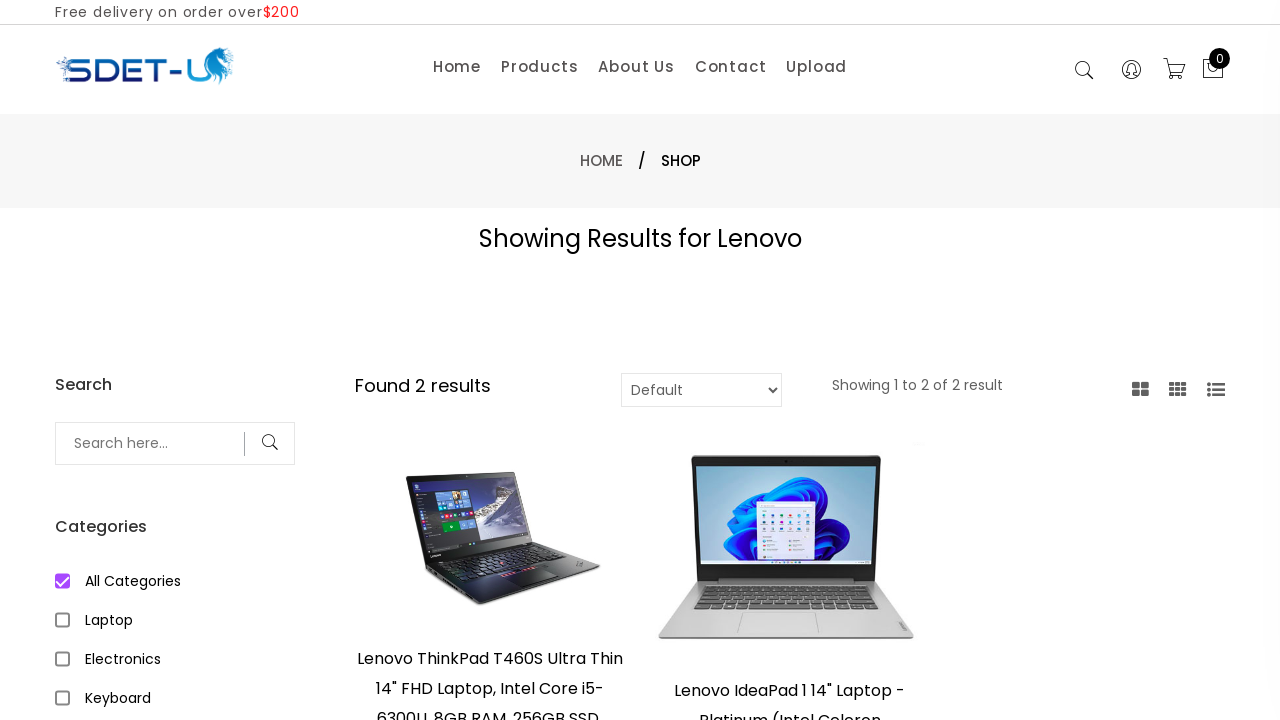